Tests JavaScript prompt dialog handling by triggering a prompt and accepting it with a custom input value

Starting URL: https://www.leafground.com/alert.xhtml

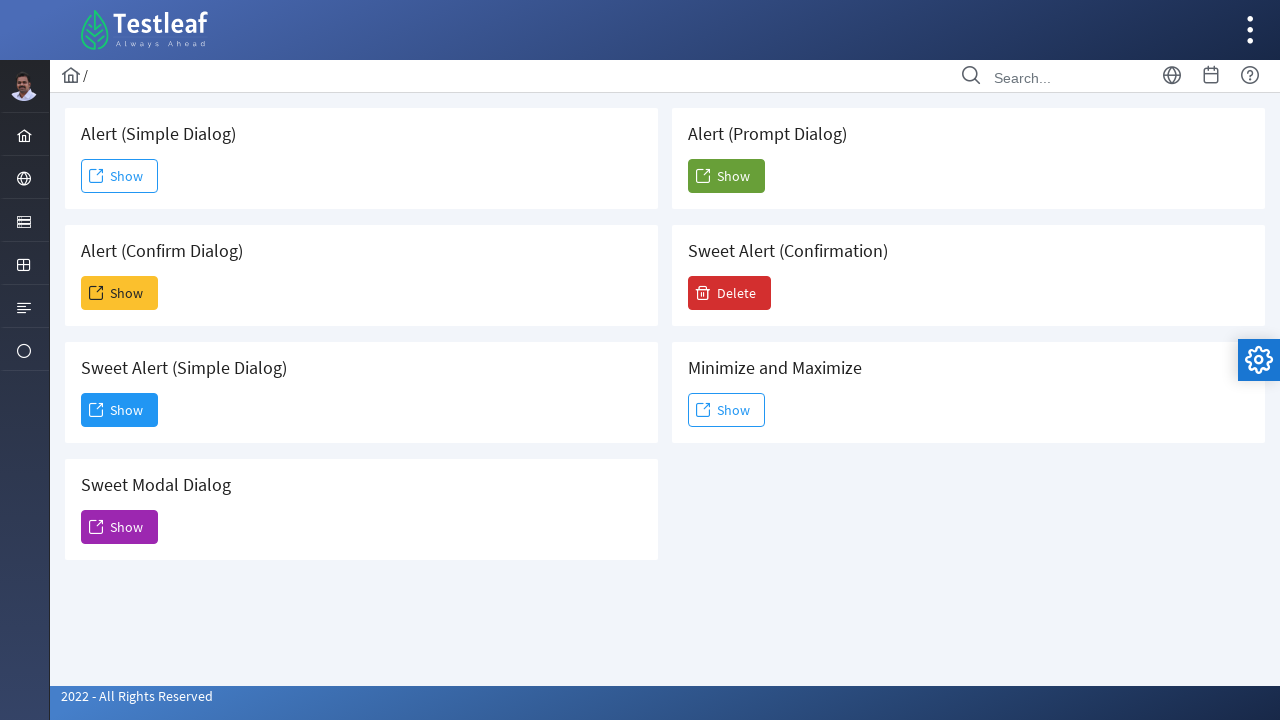

Set up dialog handler to accept prompt with 'Kavitha'
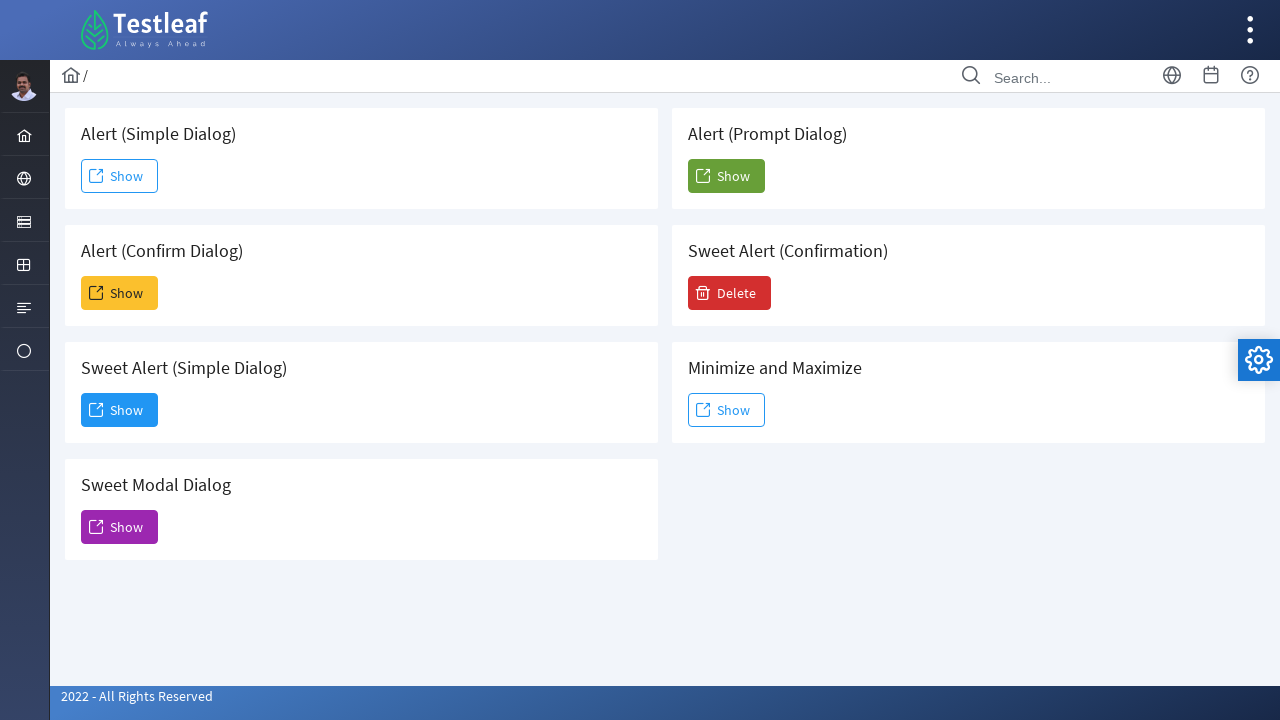

Clicked the 5th 'Show' button to trigger the prompt dialog at (726, 176) on xpath=//span[text()='Show'] >> nth=4
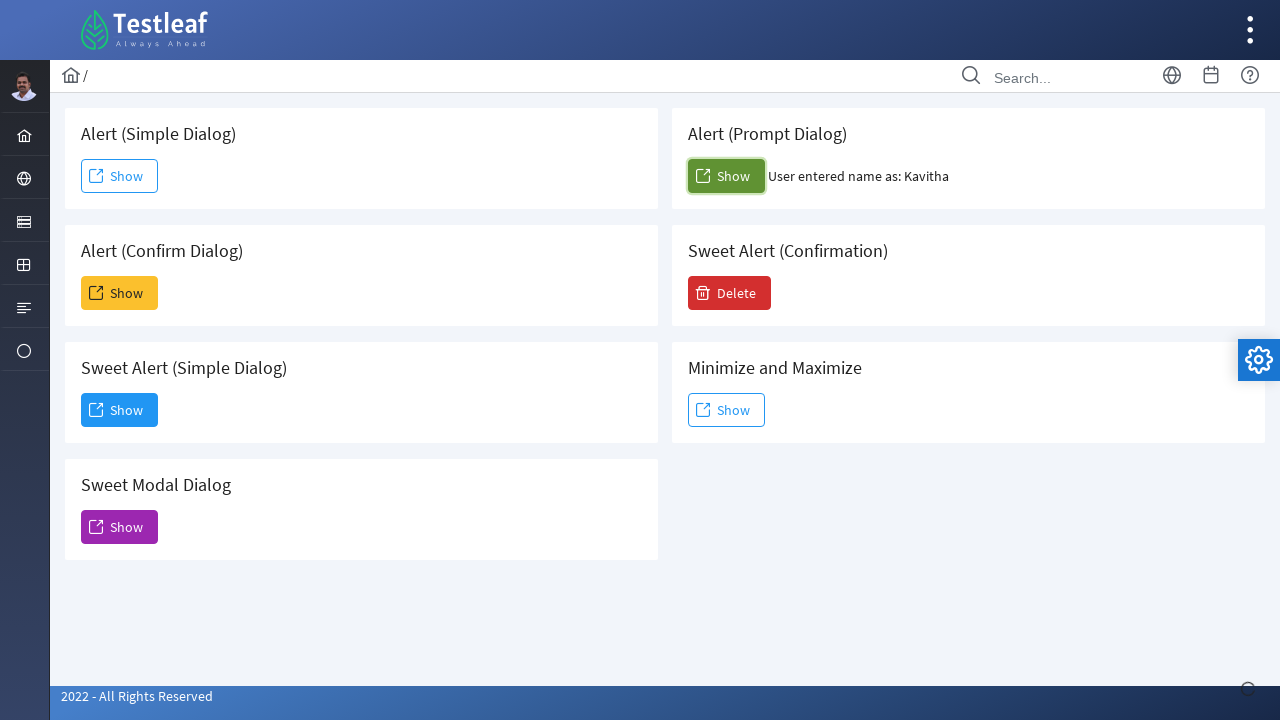

Waited 1 second for the prompt dialog to be processed
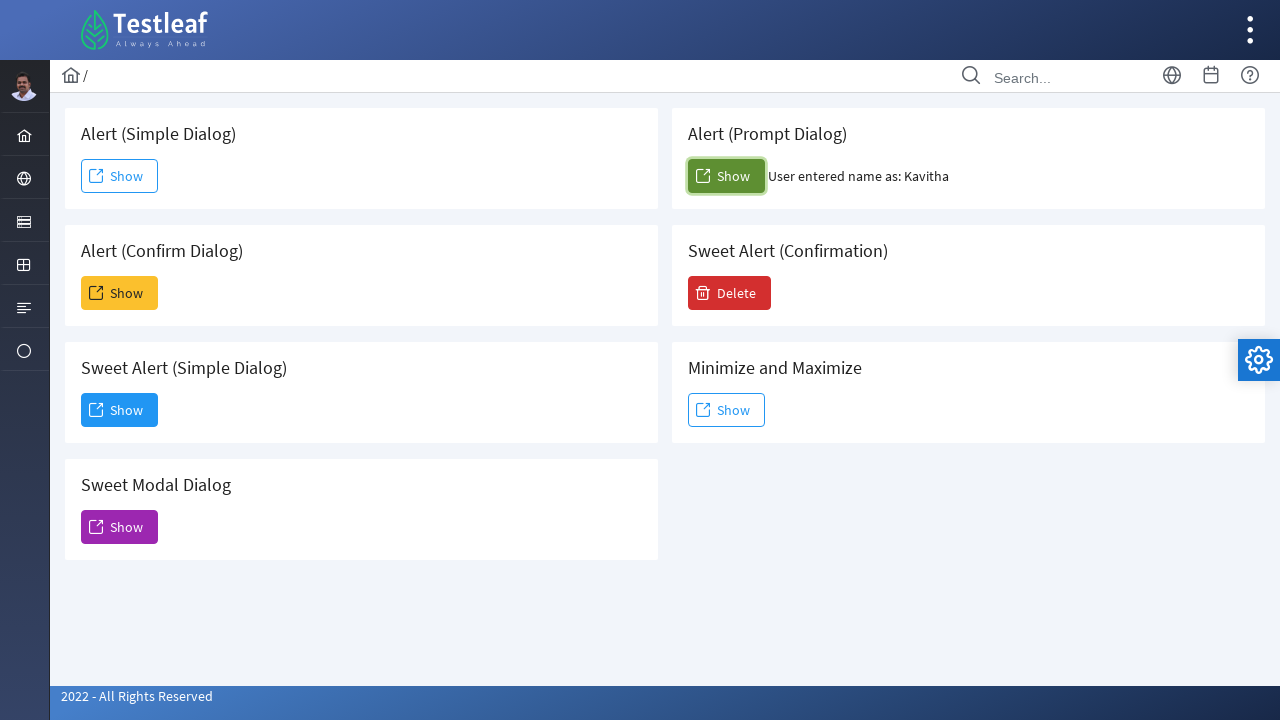

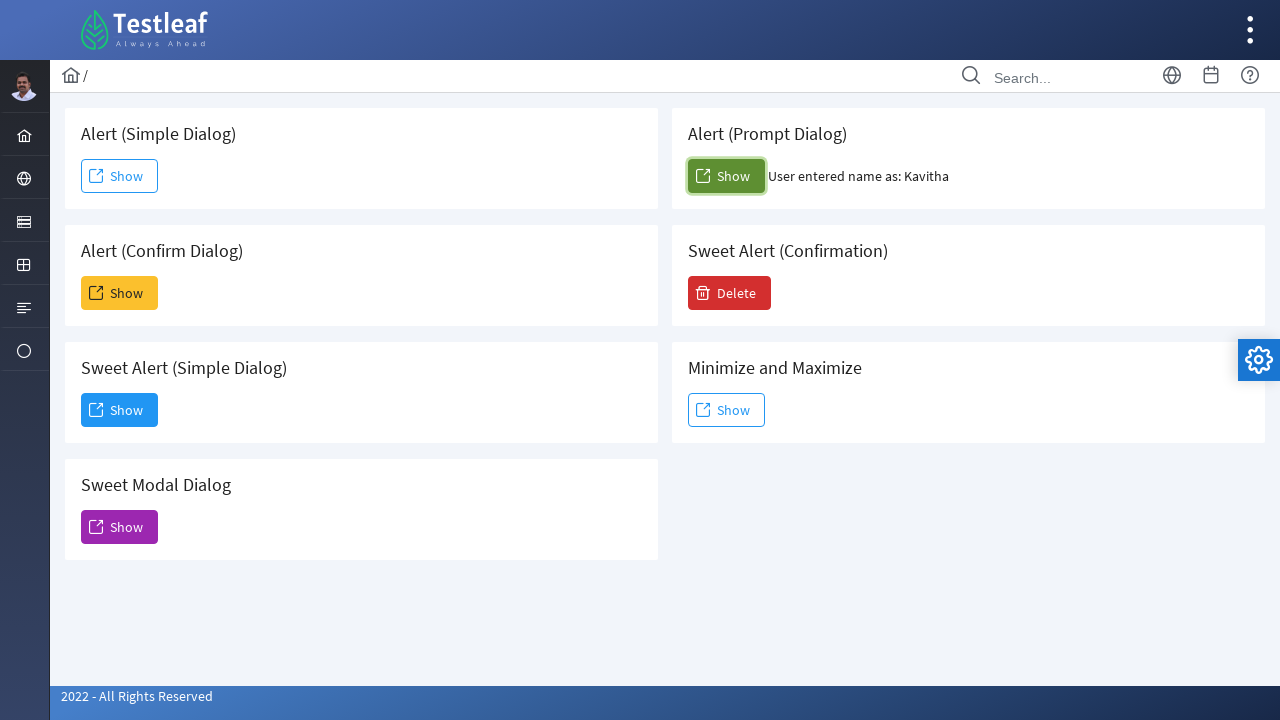